Tests confirmation alert by clicking a button, dismissing the confirmation dialog, and verifying the result message.

Starting URL: https://demoqa.com/alerts

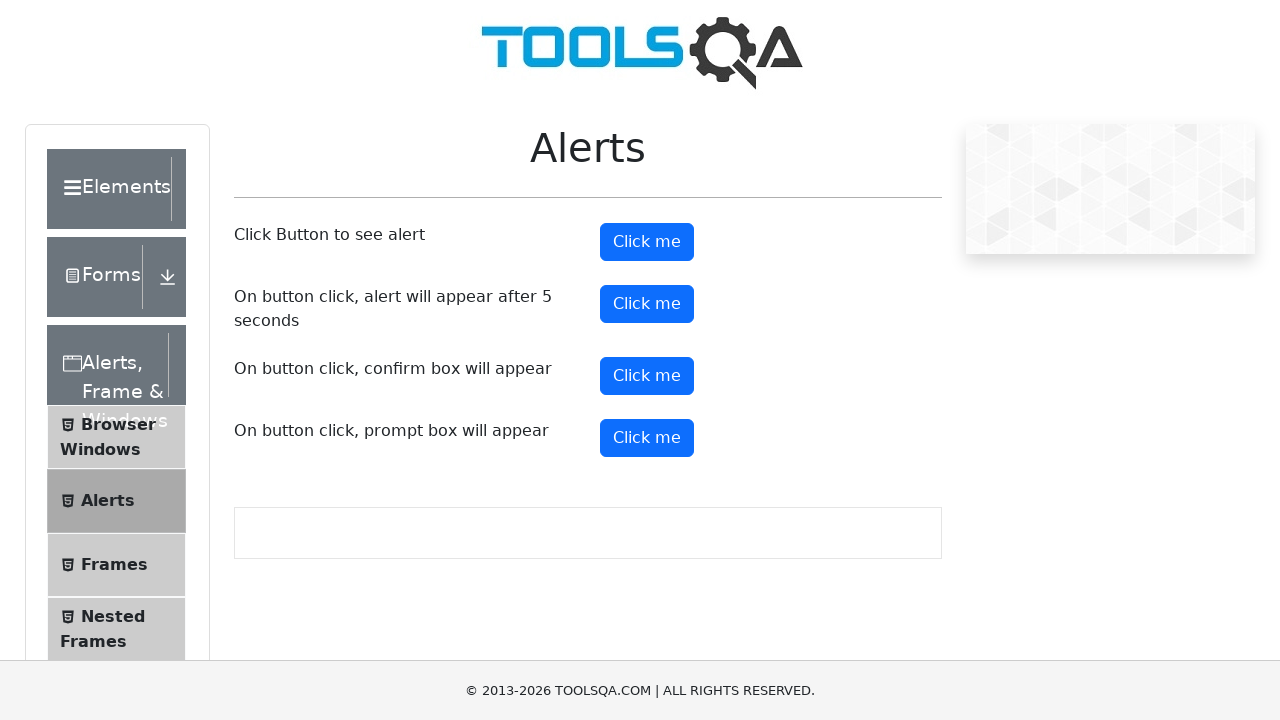

Set up dialog handler to dismiss confirmation alerts
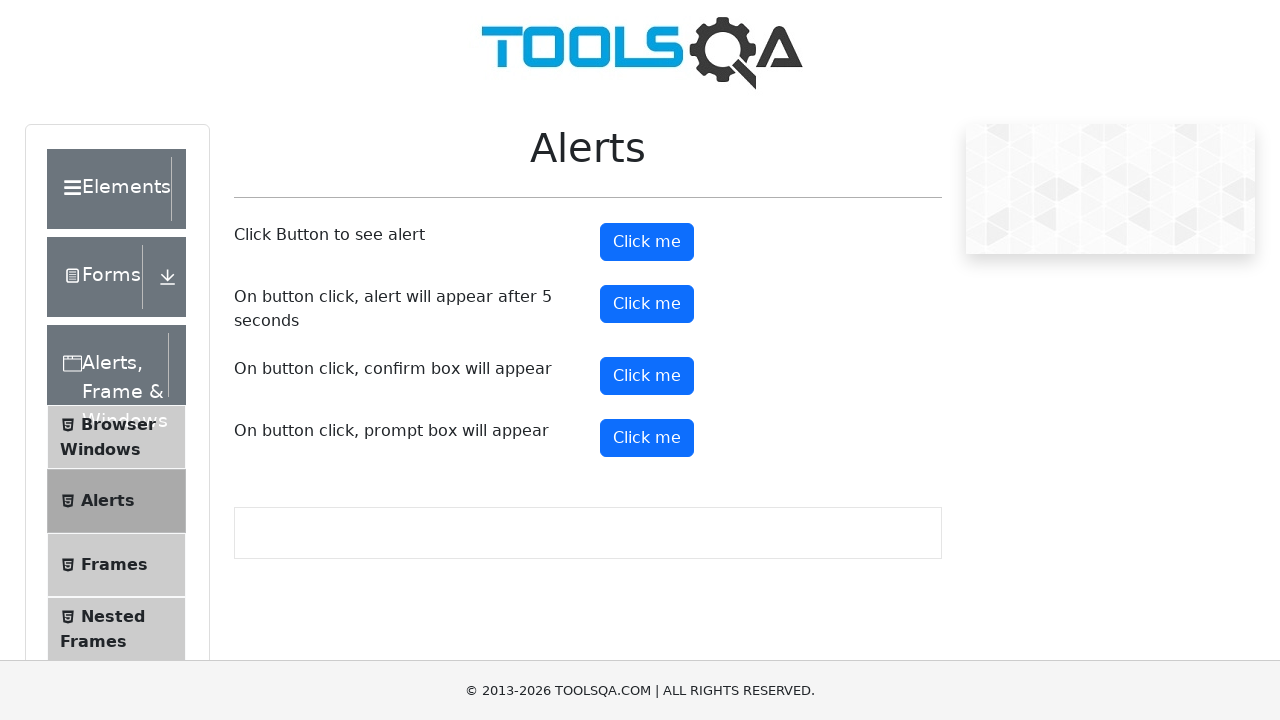

Clicked the confirm button to trigger confirmation dialog at (647, 376) on #confirmButton
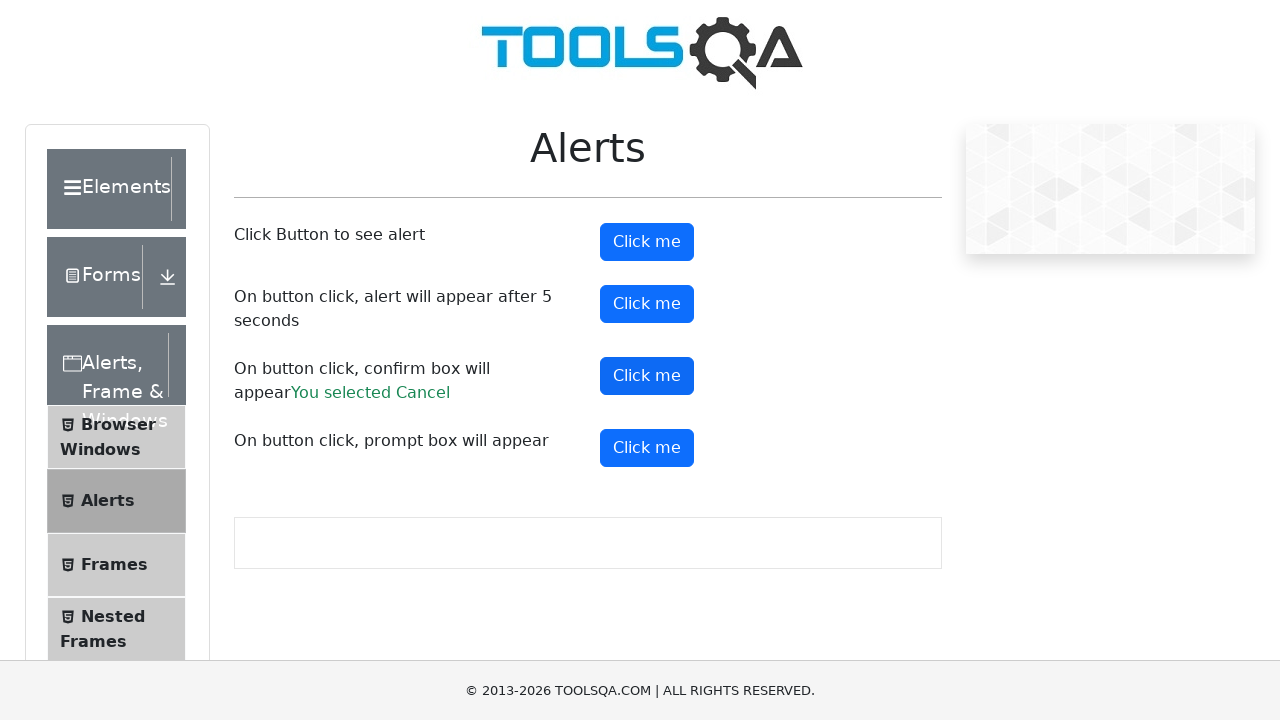

Confirmation result message appeared after dismissing dialog
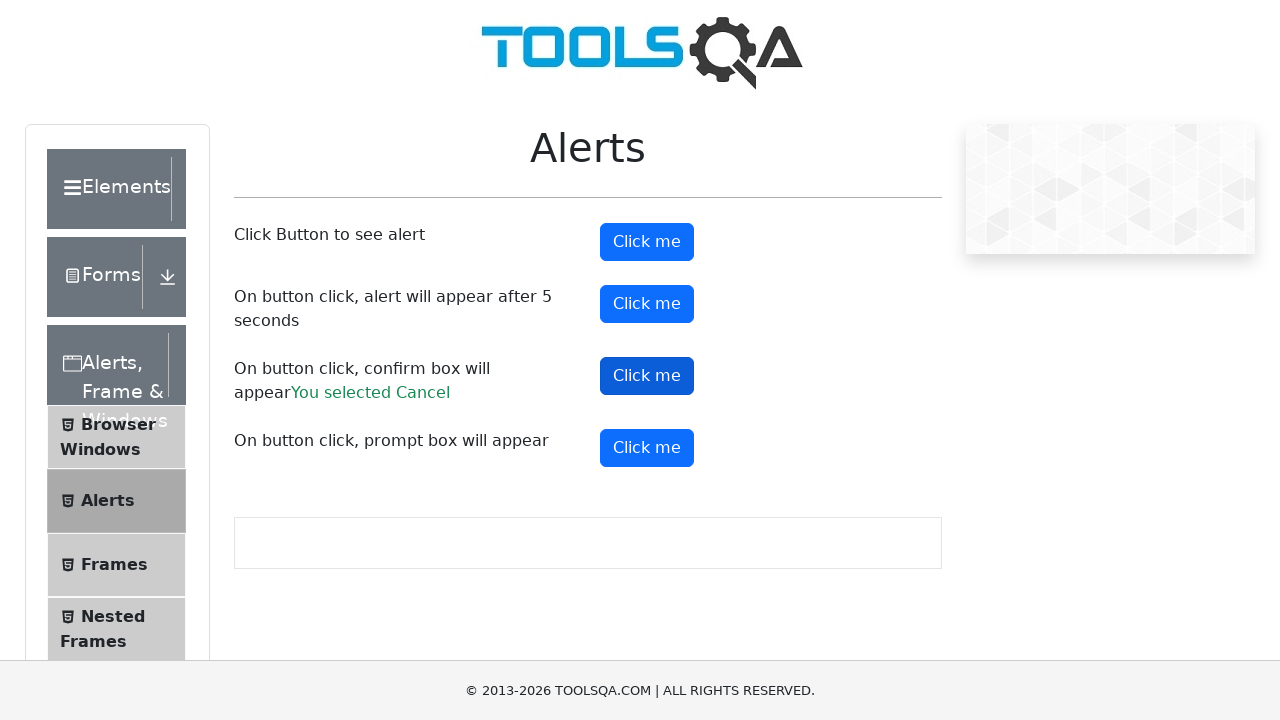

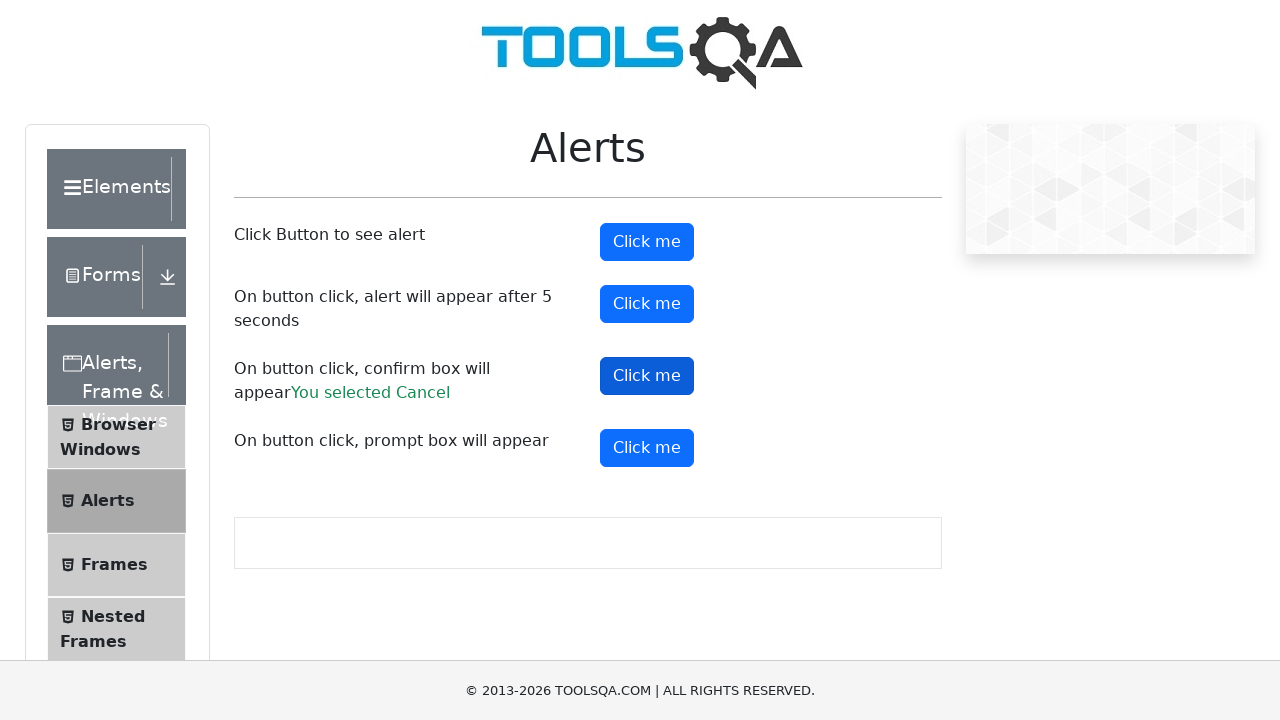